Tests drag and drop functionality using jQuery UI demo by dragging an element into a drop zone

Starting URL: https://jqueryui.com/droppable/

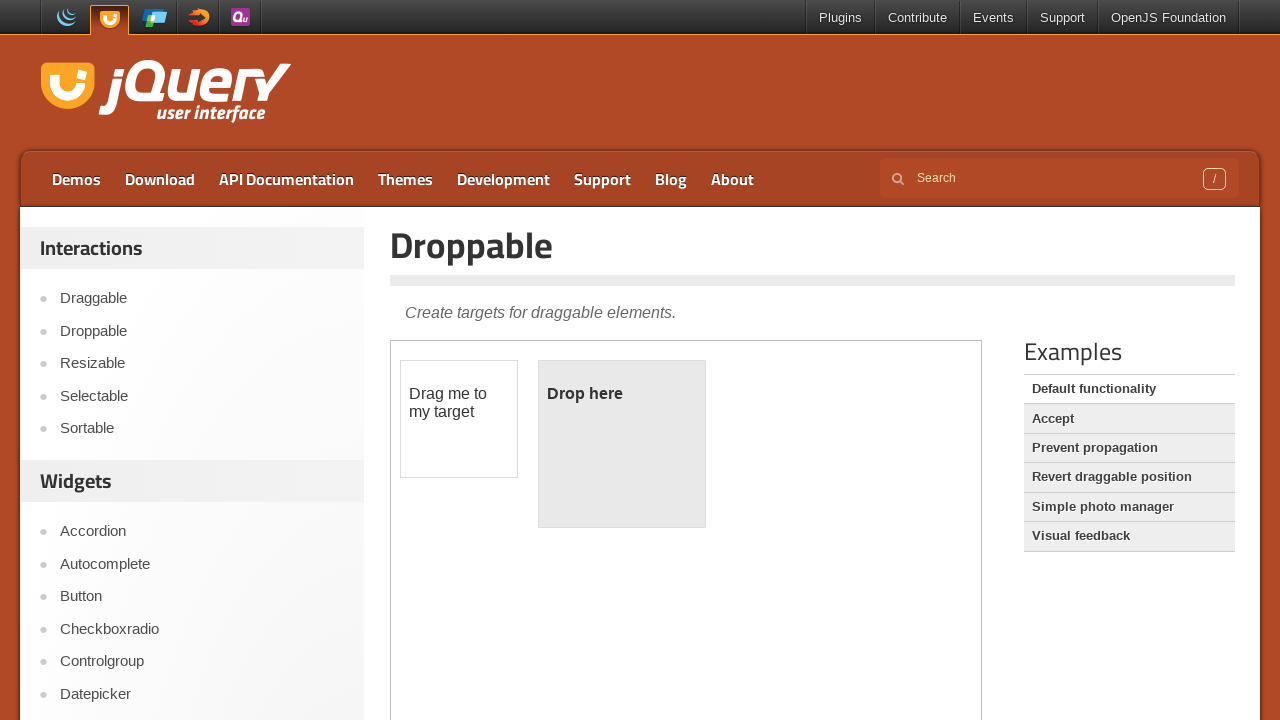

Navigated to jQuery UI droppable demo page
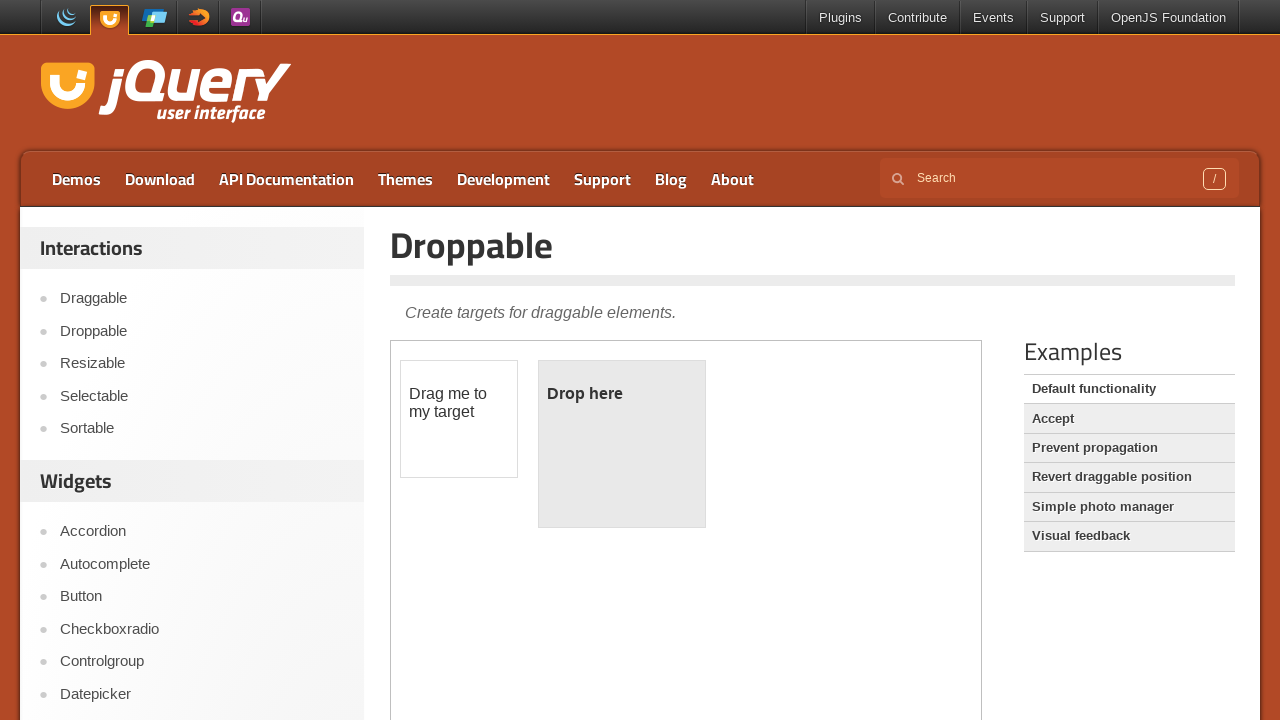

Located the iframe containing the drag and drop demo
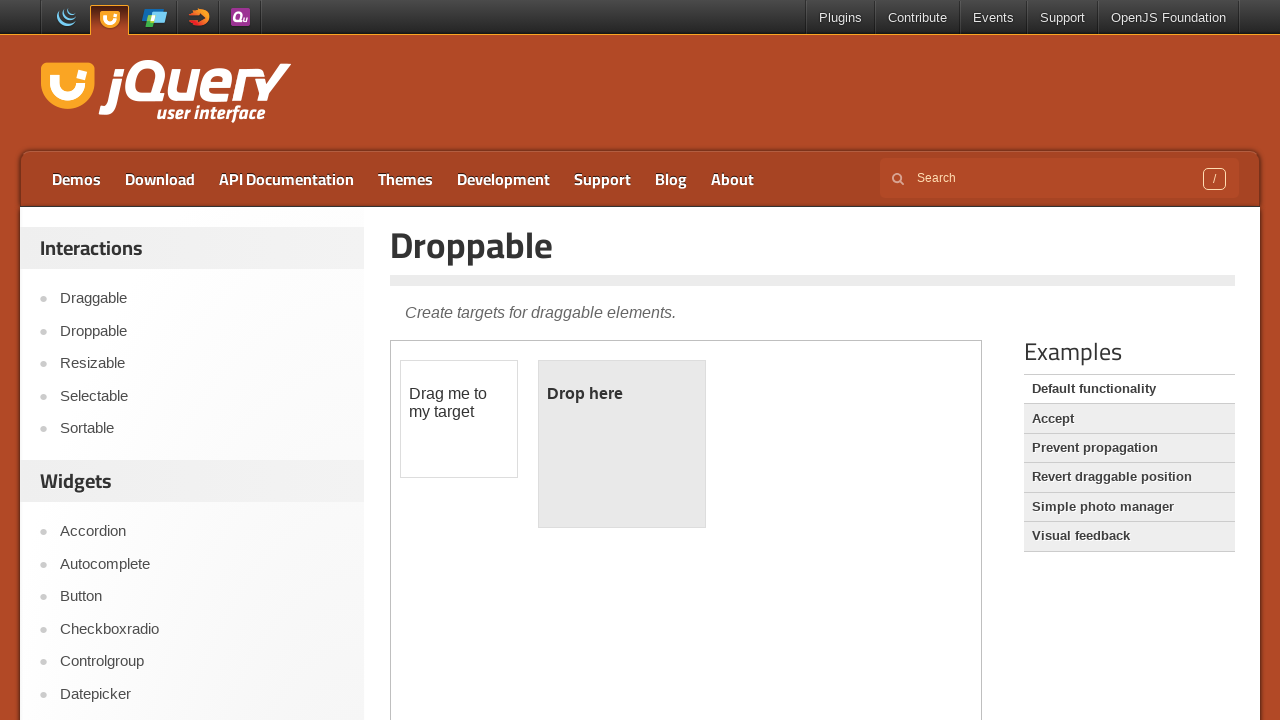

Dragged draggable element into the droppable drop zone at (622, 444)
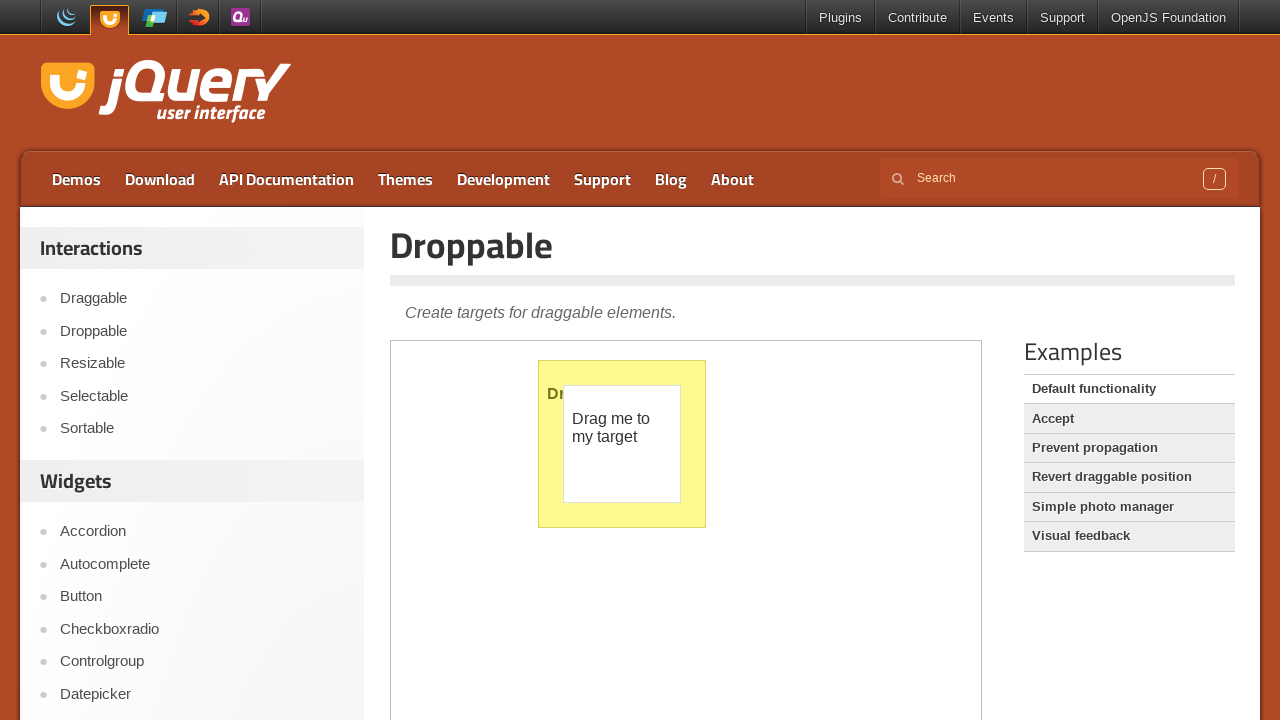

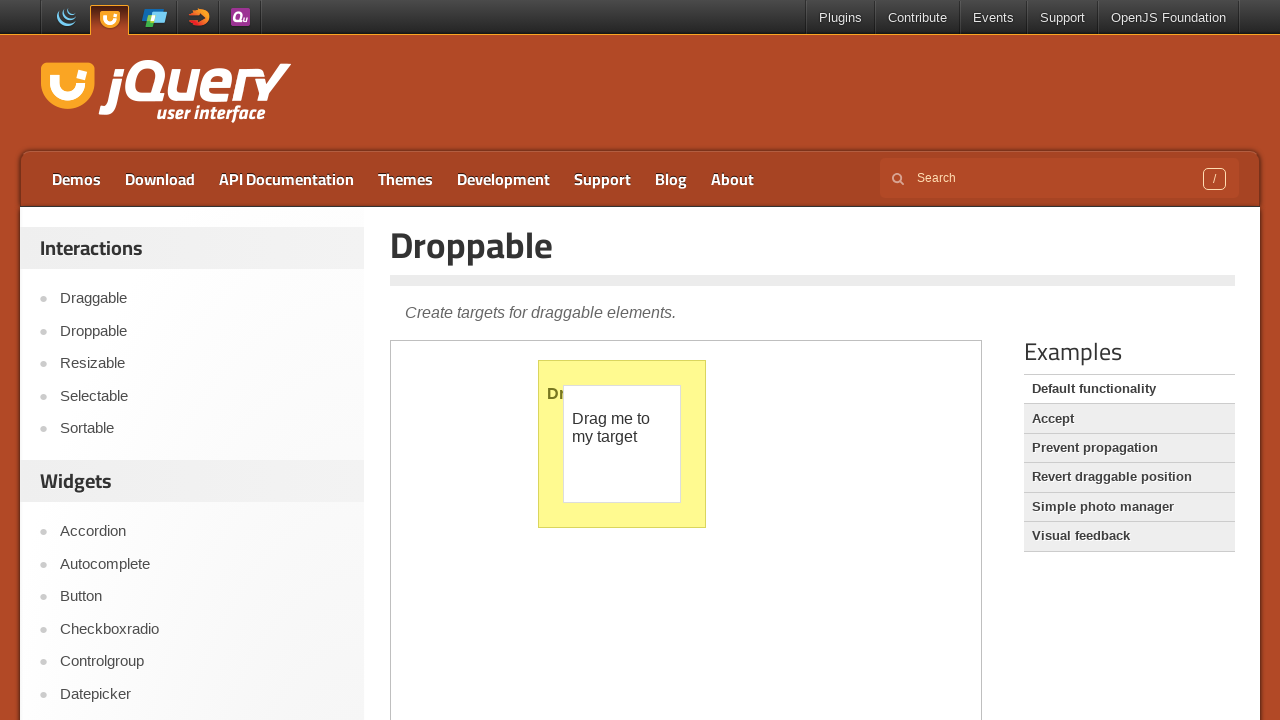